Tests filling out a form with last name and job title only (no first name), selecting radio button option 1, and submitting

Starting URL: http://formy-project.herokuapp.com/form

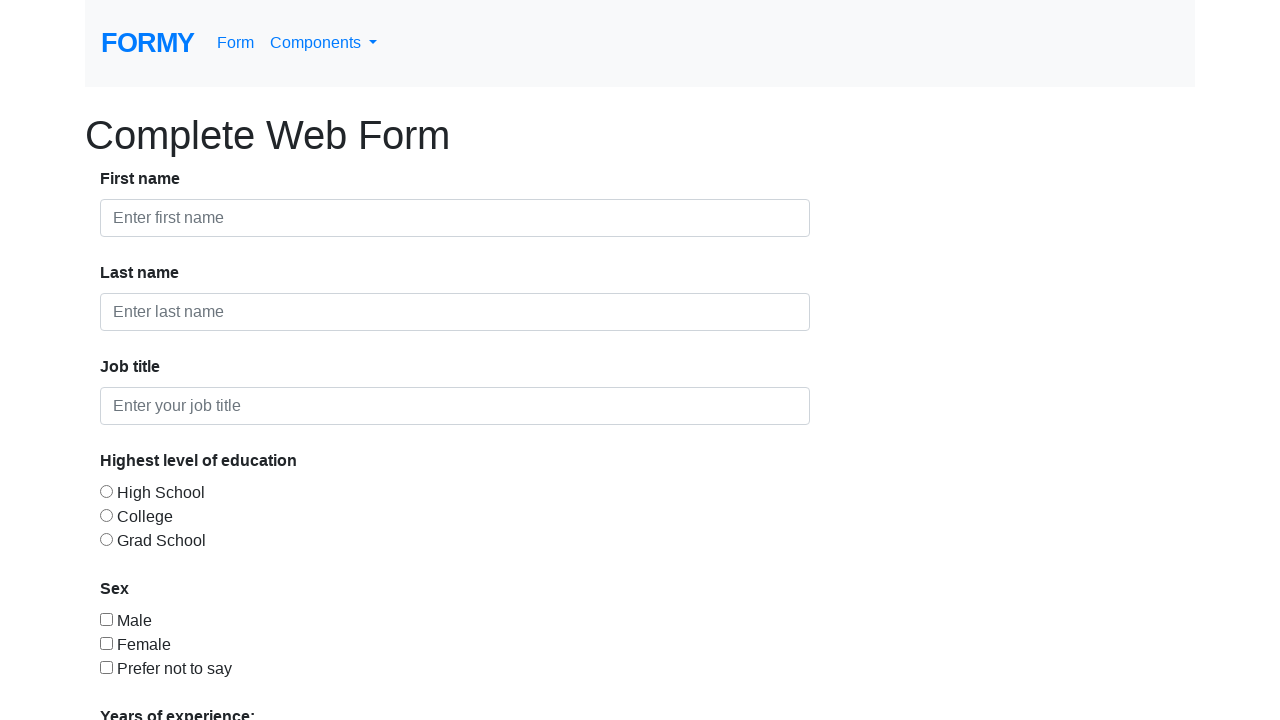

Filled last name field with 'Elkayal' on #last-name
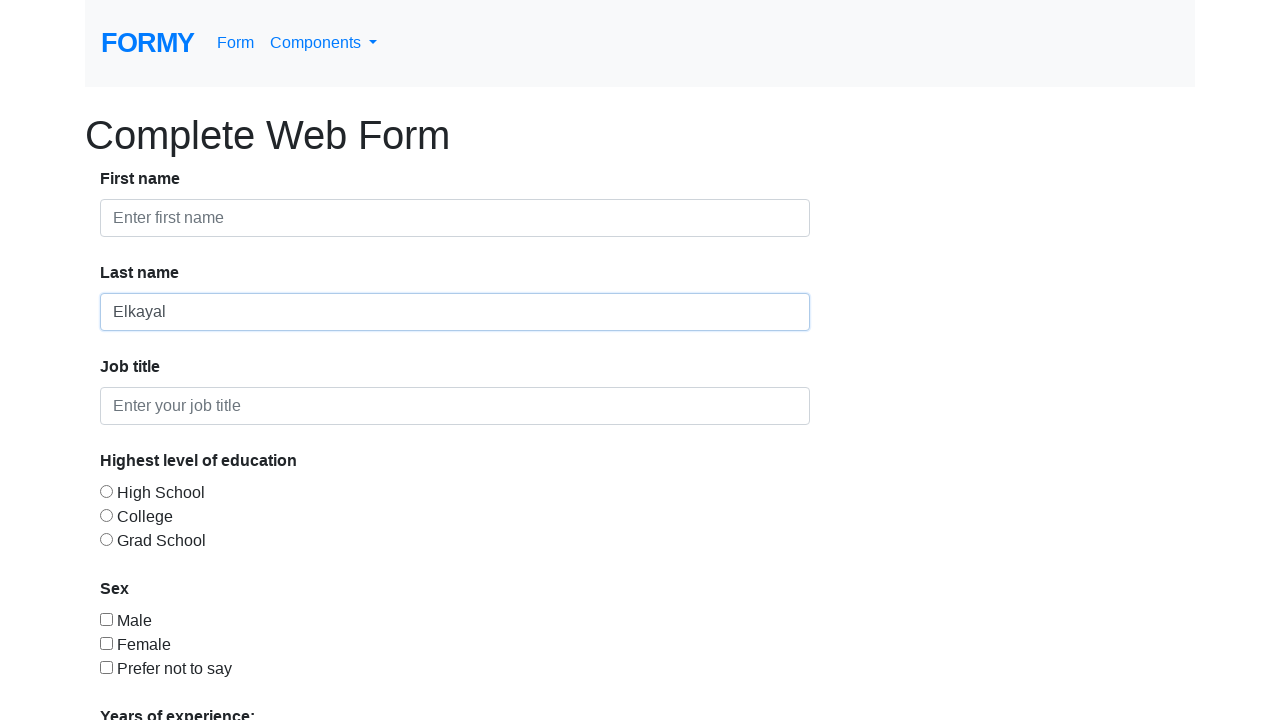

Filled job title field with 'Engineer' on #job-title
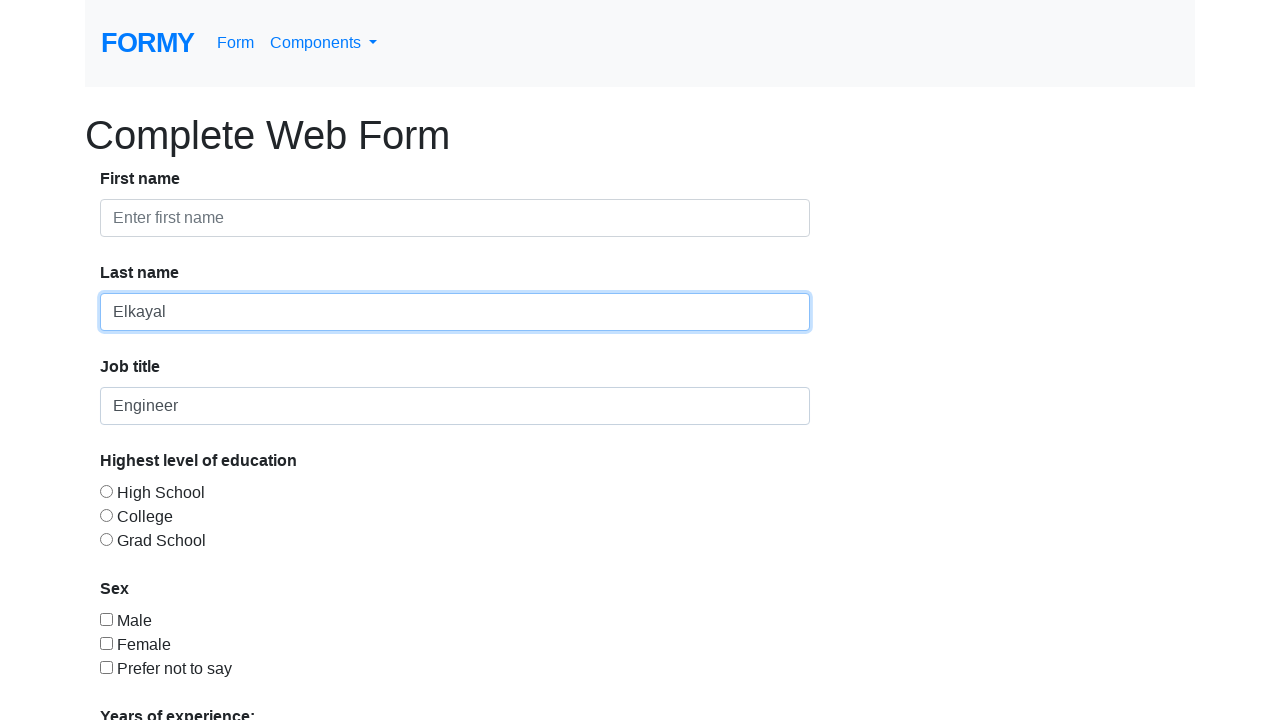

Clicked on last name field at (455, 312) on #last-name
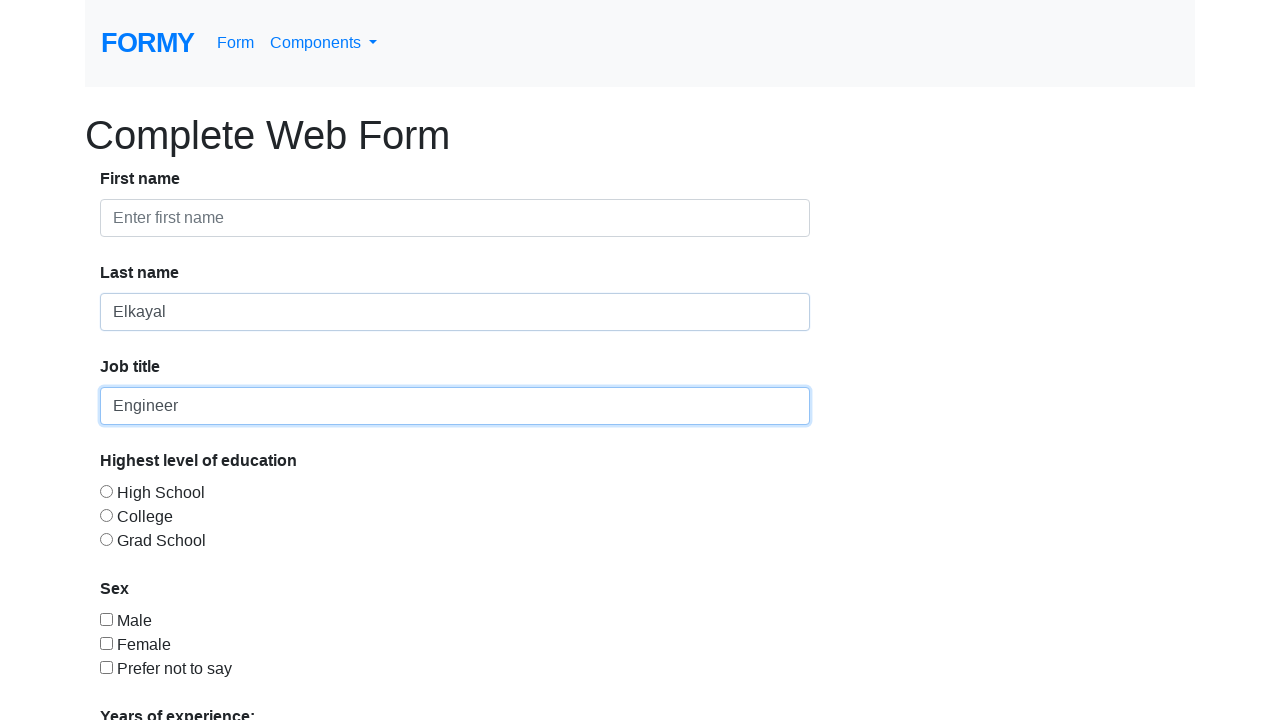

Clicked on job title field at (455, 406) on #job-title
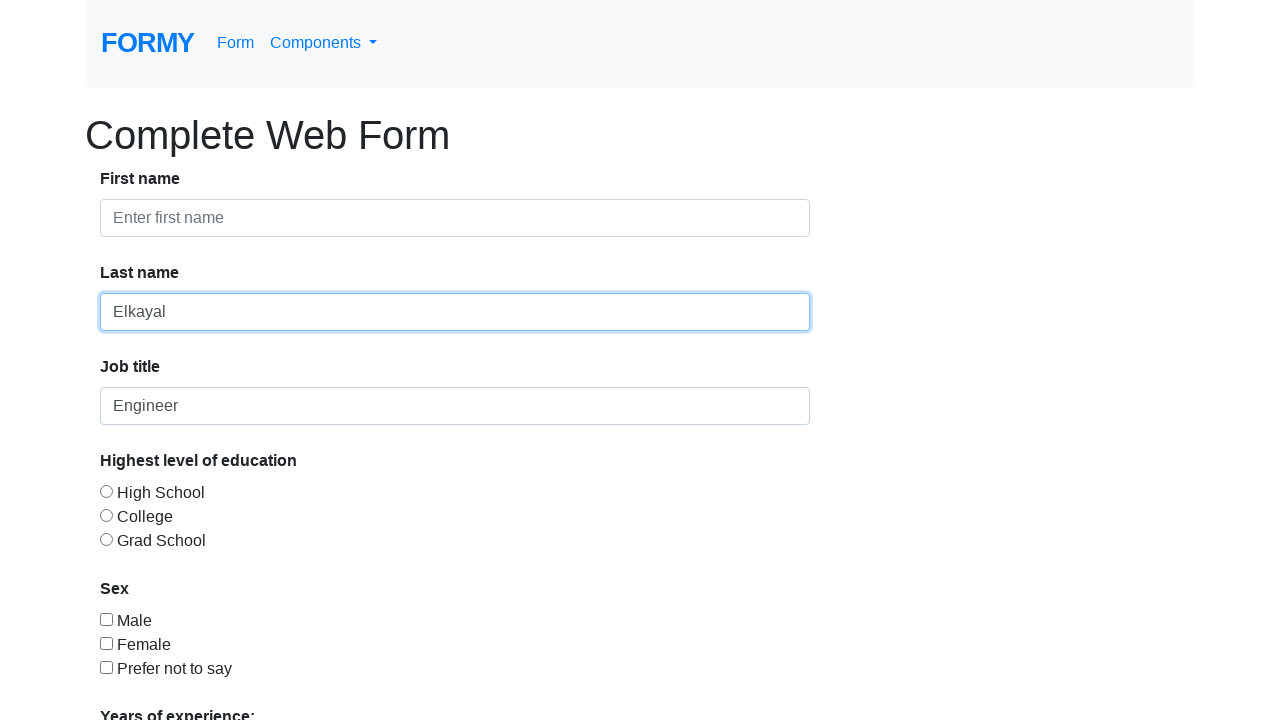

Selected radio button option 1 at (106, 491) on #radio-button-1
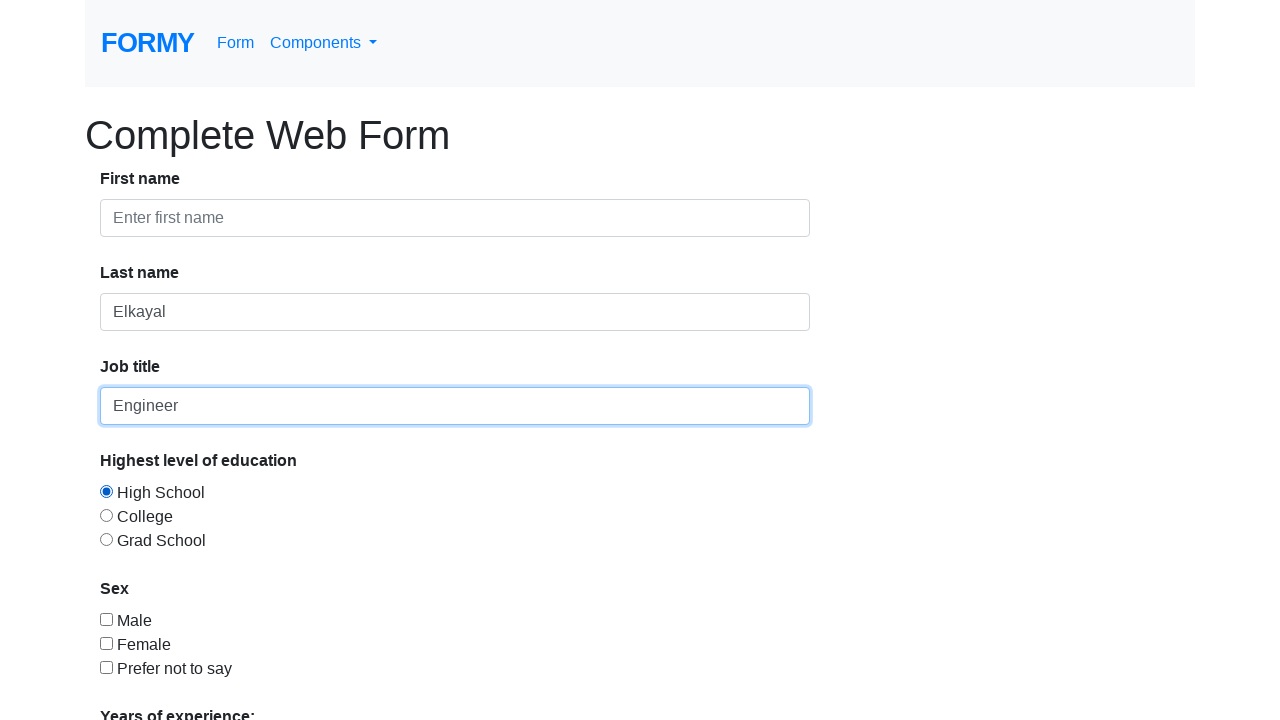

Clicked submit button to submit form at (148, 680) on xpath=/html/body/div/form/div/div[8]/a
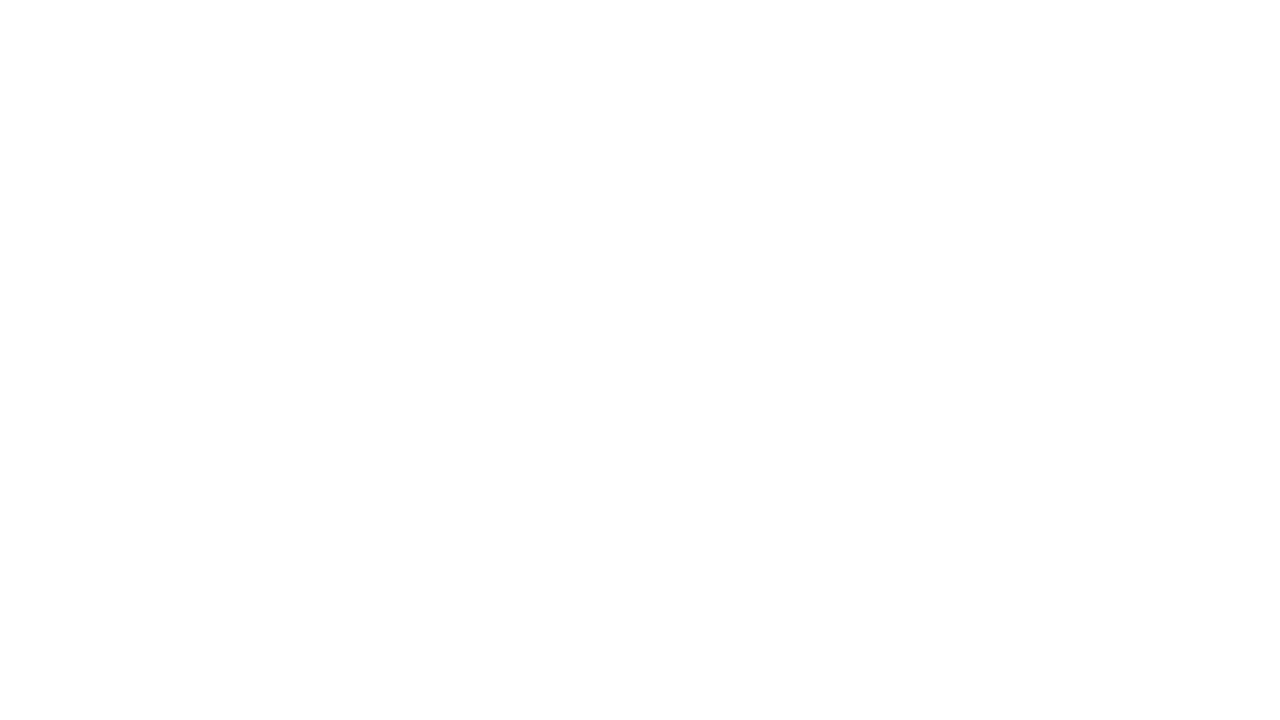

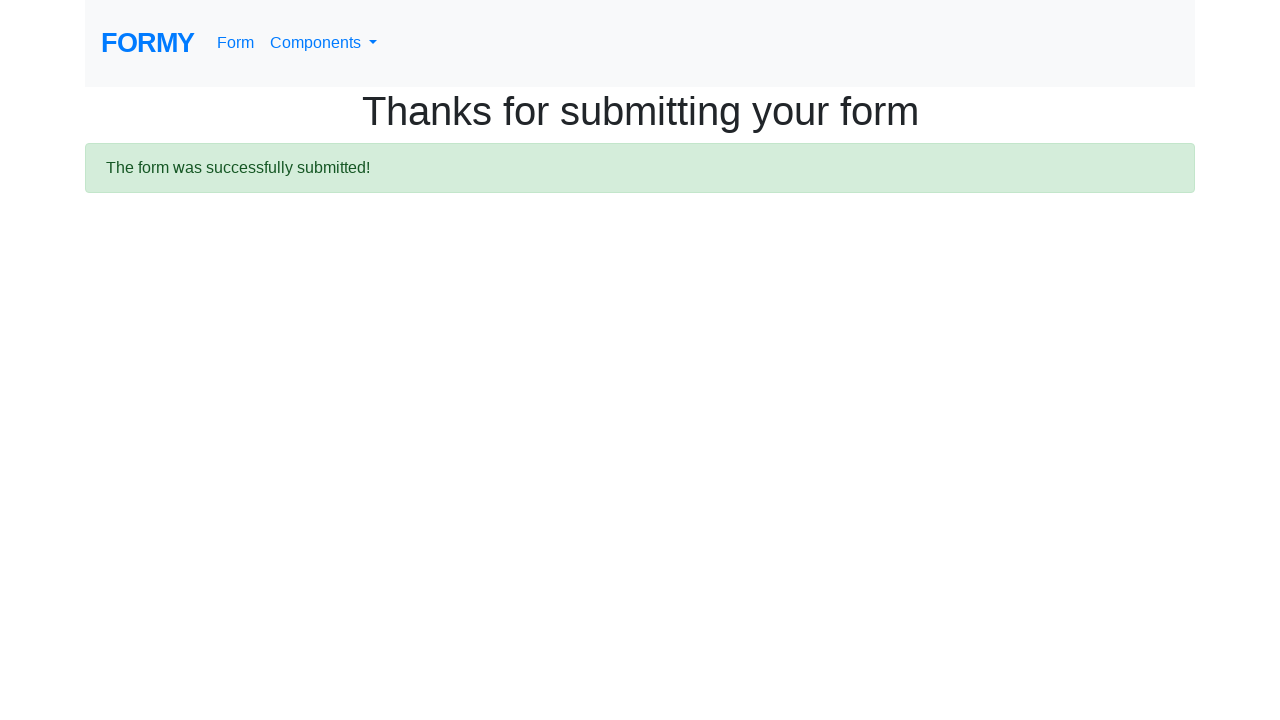